Navigates to the Login Automation page by clicking the Login hyperlink

Starting URL: https://ultimateqa.com/automation/

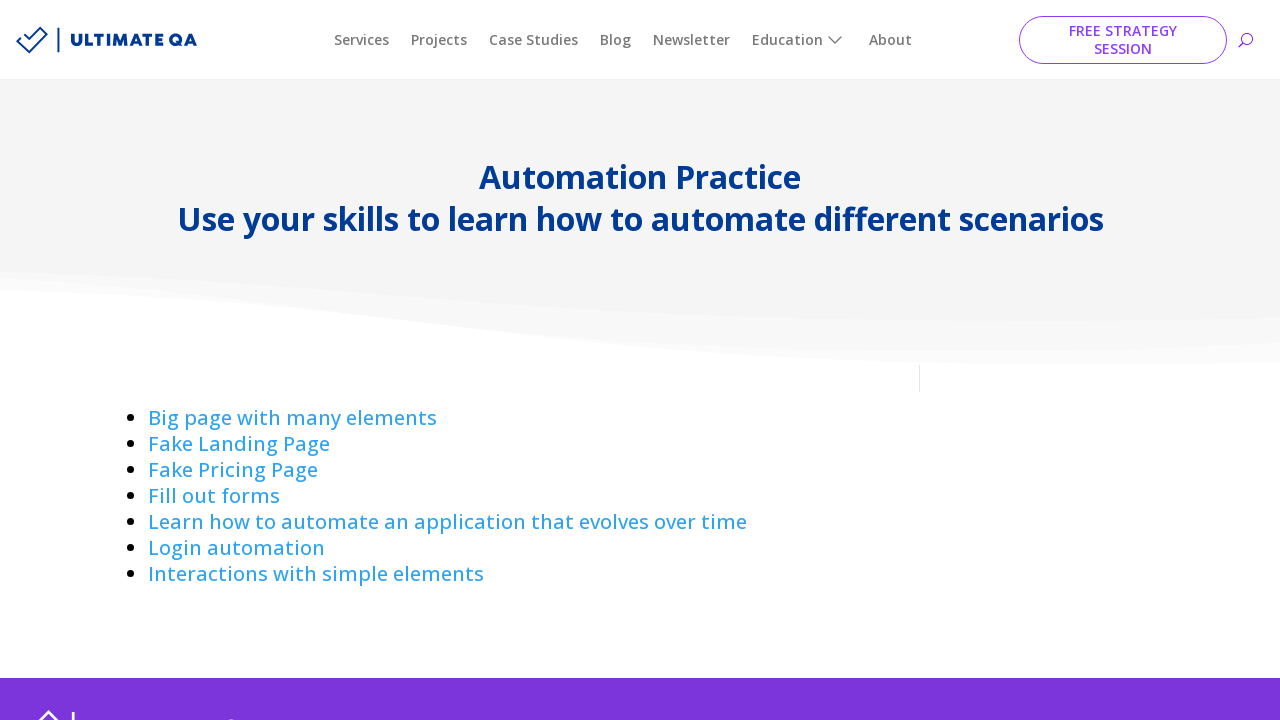

Clicked on the Login hyperlink at (236, 548) on a:has-text('Login ')
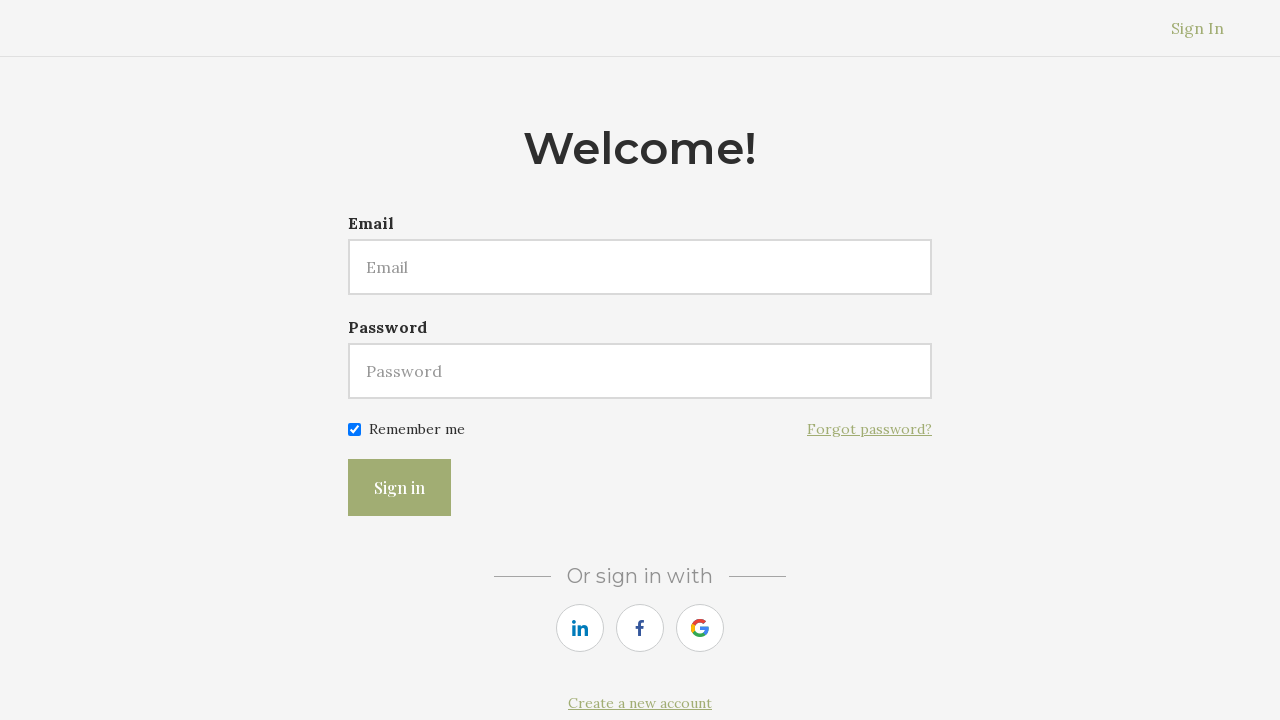

Navigated to Login Automation page - URL verified as https://courses.ultimateqa.com/users/sign_in
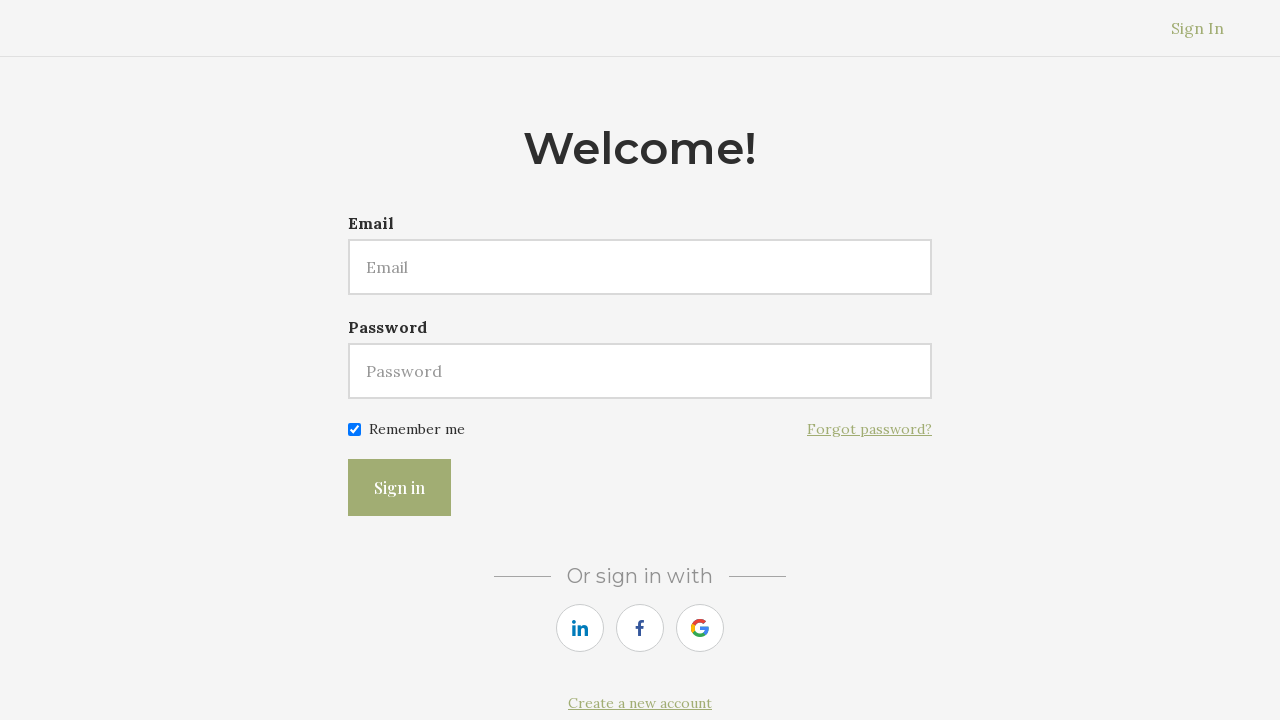

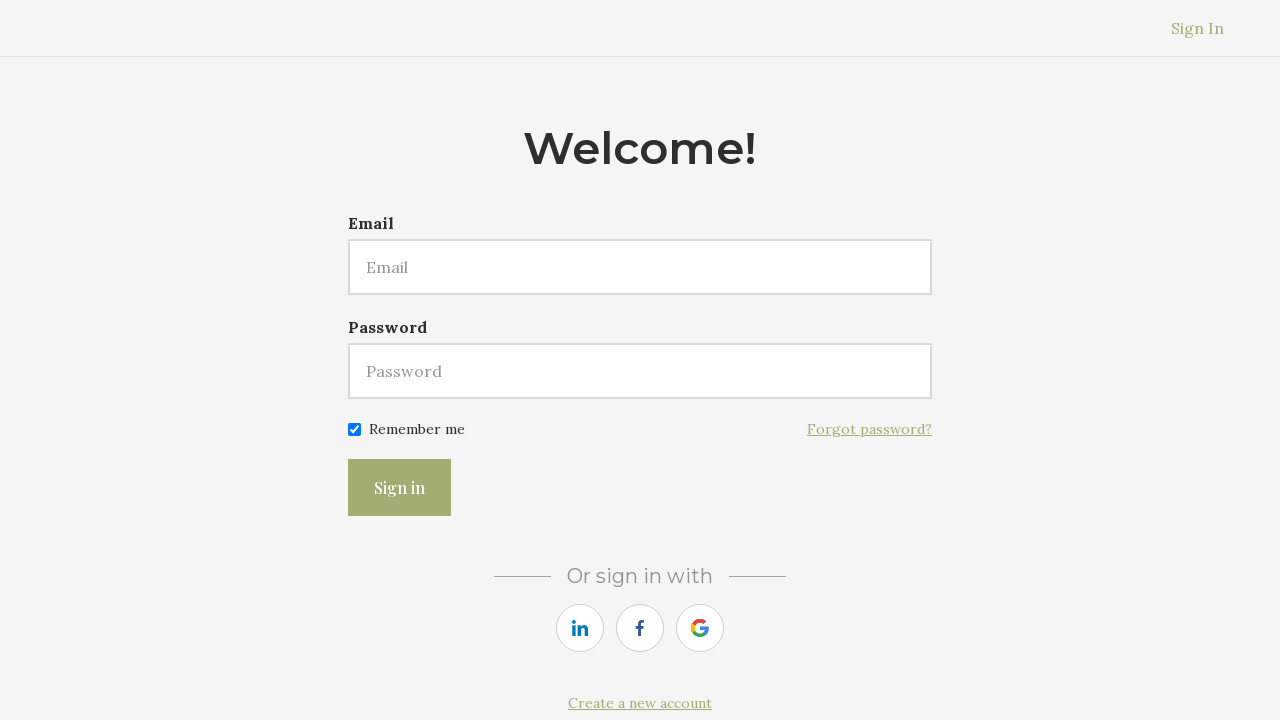